Tests right-click context menu functionality by right-clicking a button, selecting "Copy" from the context menu, and accepting the resulting alert

Starting URL: https://swisnl.github.io/jQuery-contextMenu/demo.html

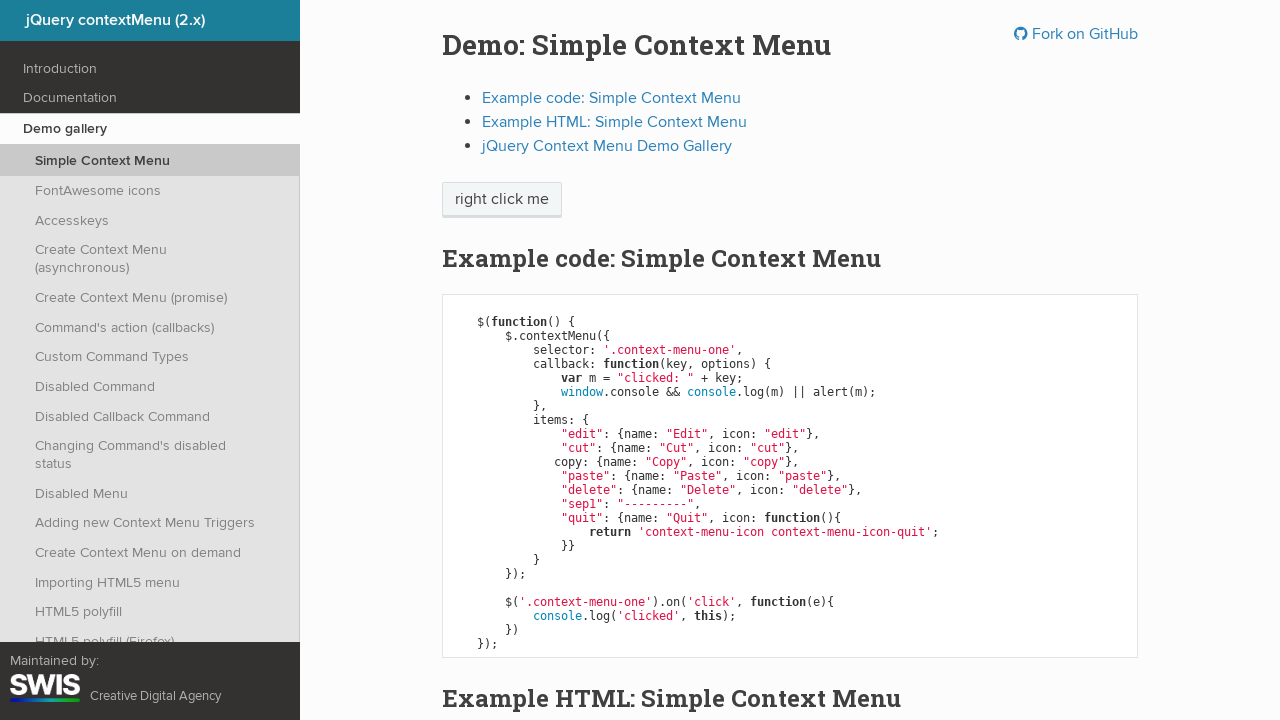

Right-clicked the context menu button to open context menu at (502, 200) on span.context-menu-one.btn.btn-neutral
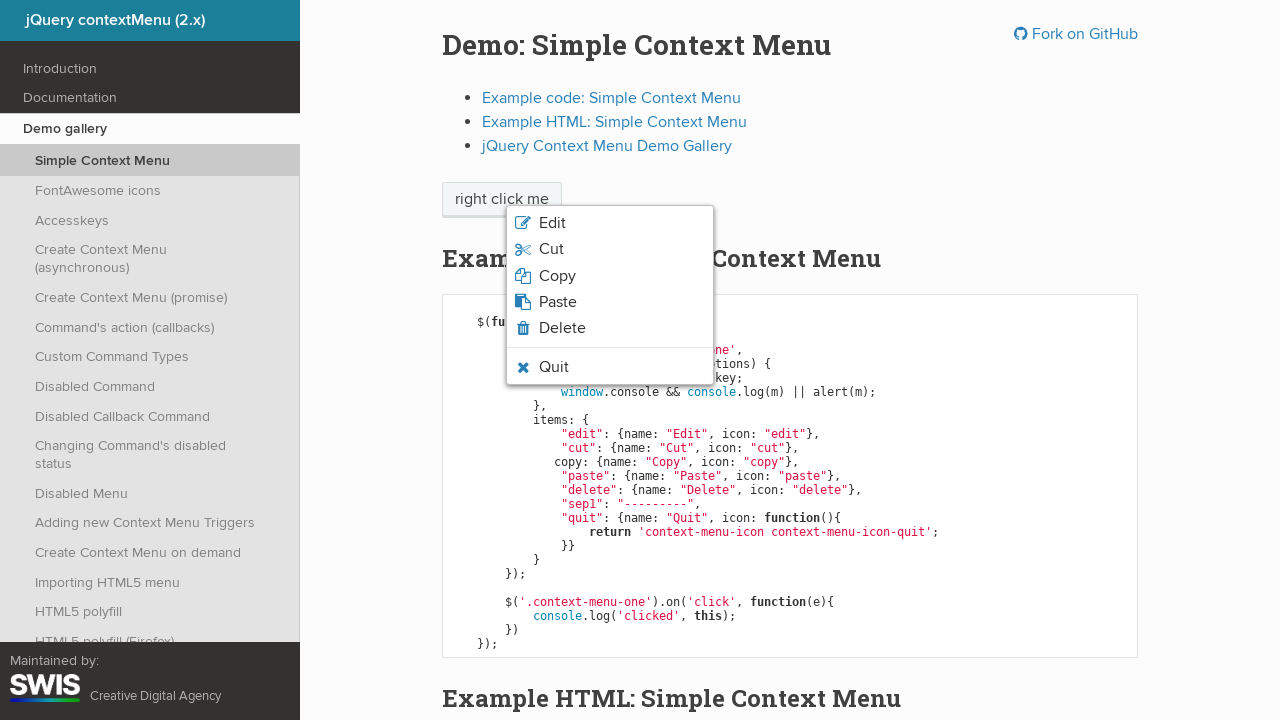

Clicked 'Copy' option from context menu at (557, 276) on xpath=//span[normalize-space()='Copy']
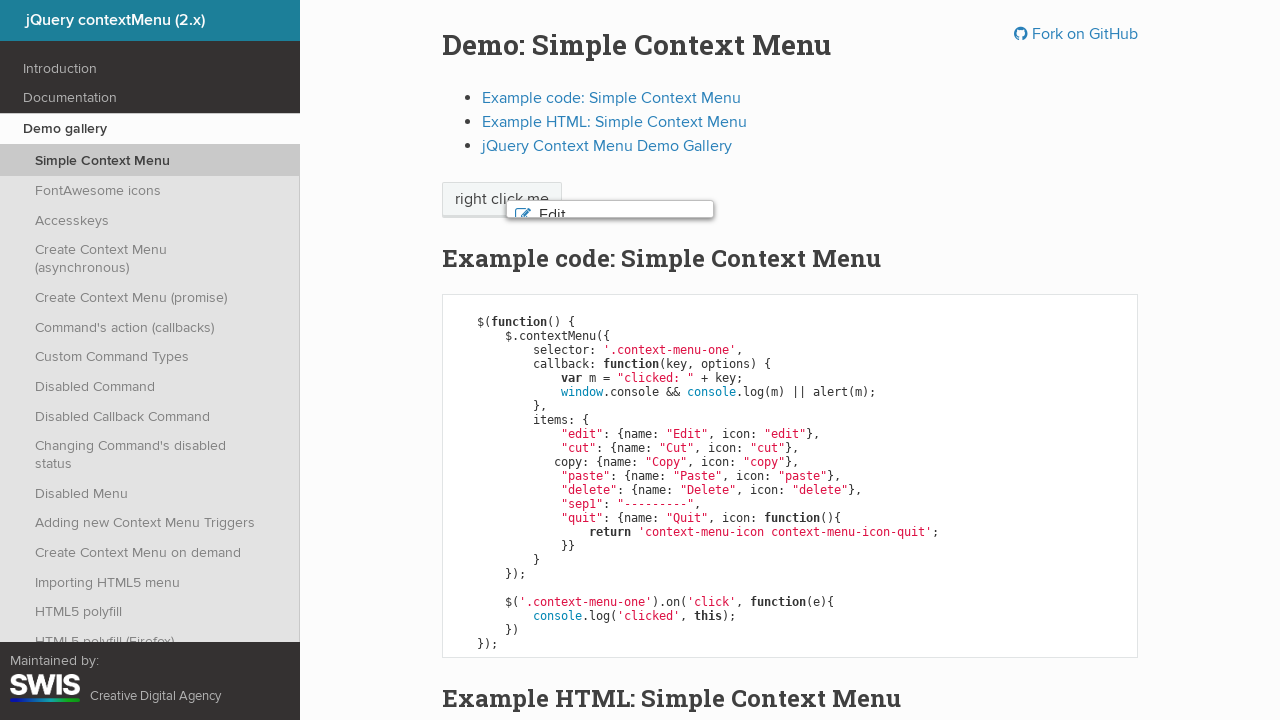

Set up dialog handler to accept alerts
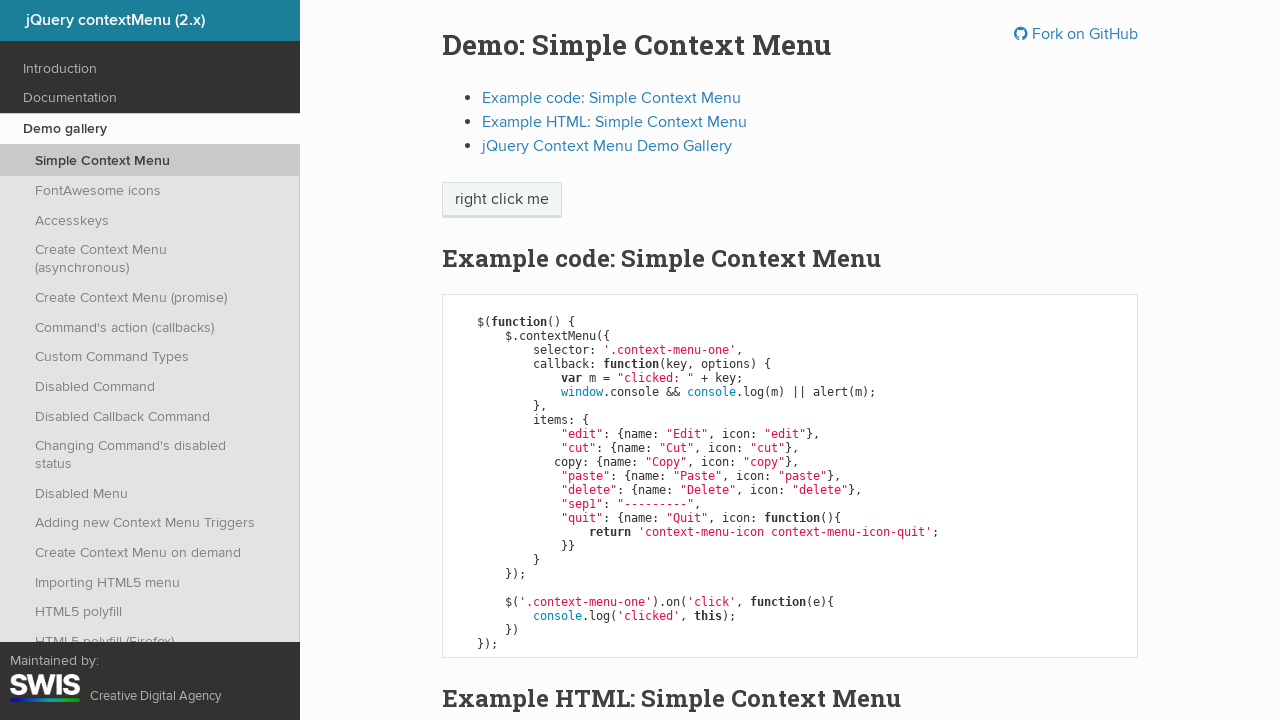

Waited for alert dialog to appear
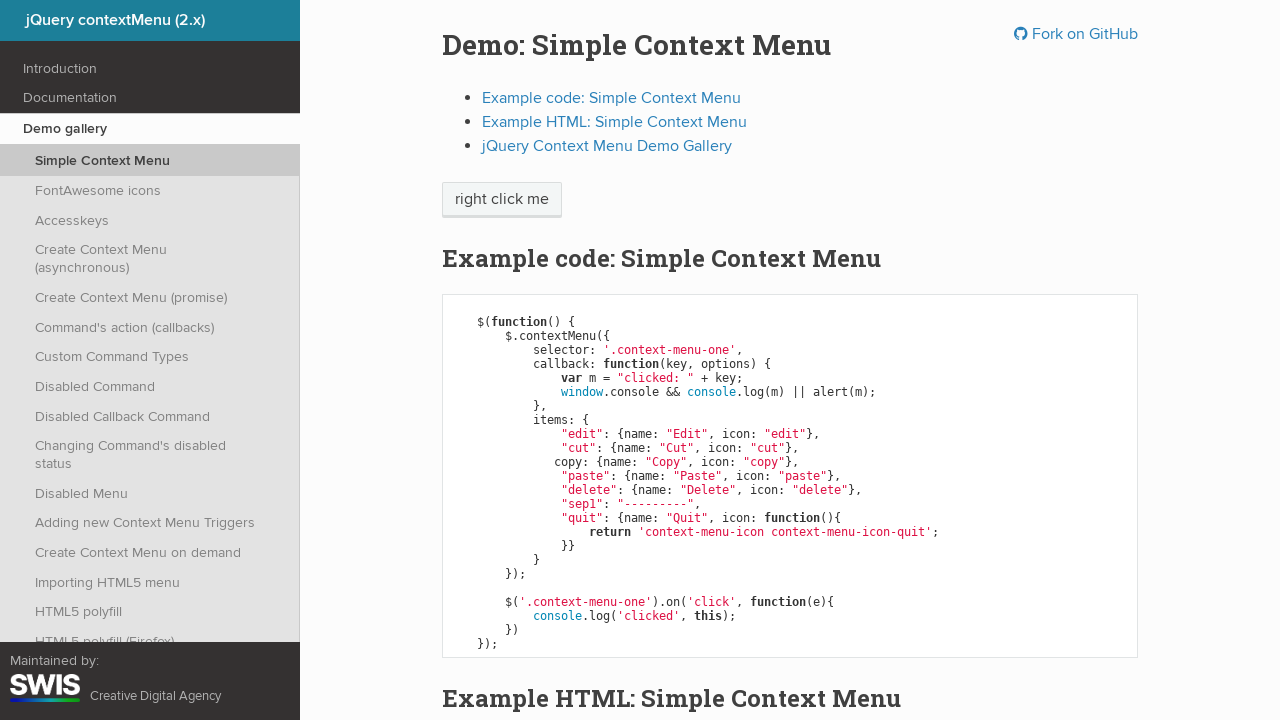

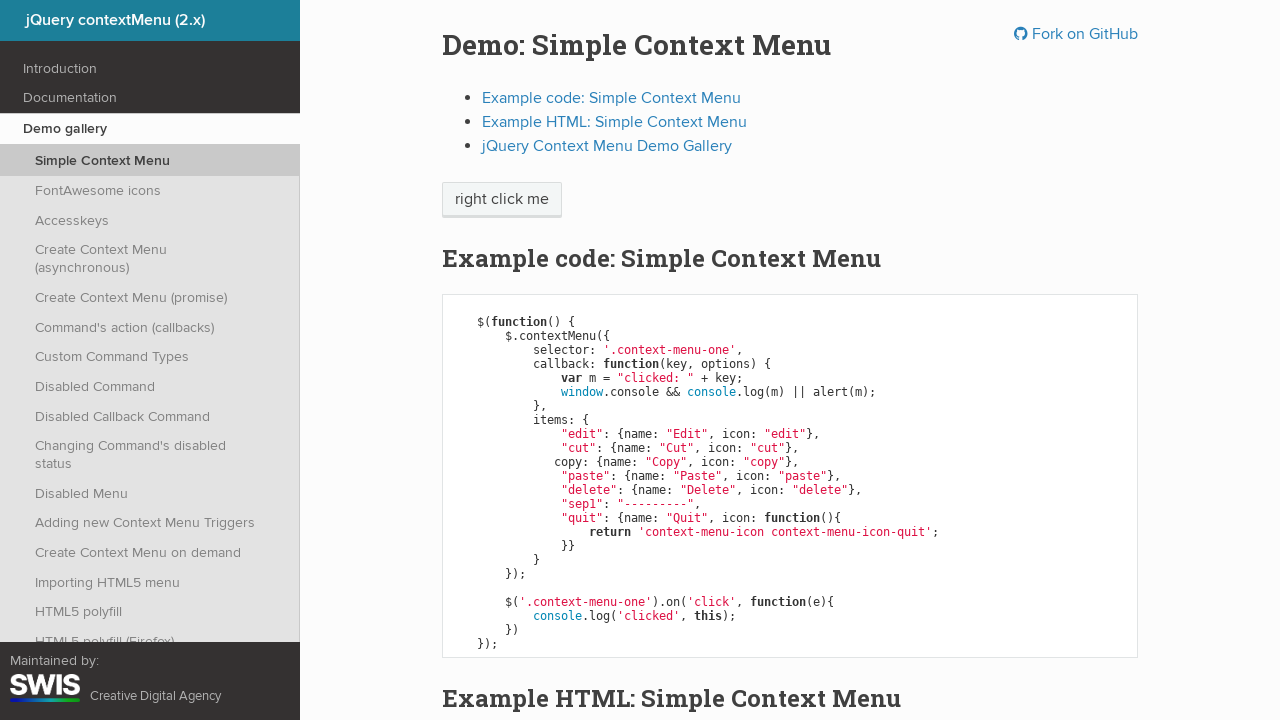